Tests window handling using a cleaner approach - clicks a link to open a new tab and verifies the new tab's title is "New Window"

Starting URL: https://the-internet.herokuapp.com/windows

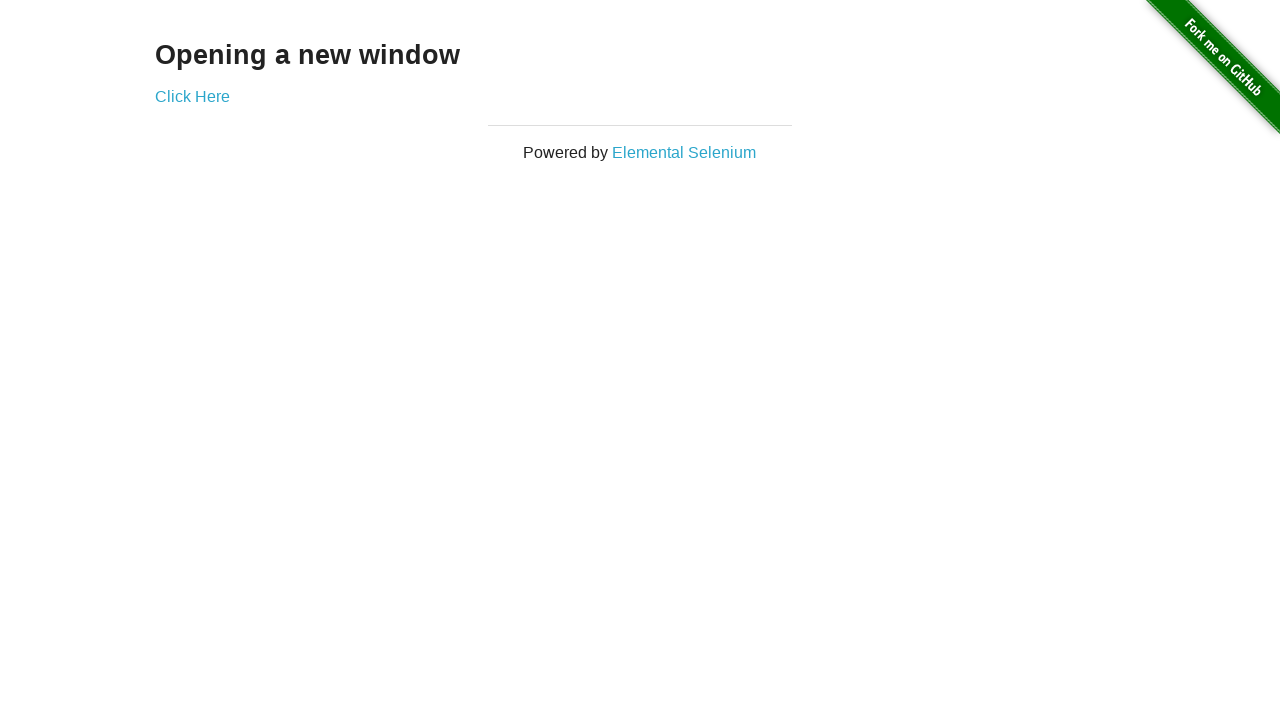

Clicked 'Click Here' link to open new tab at (192, 96) on text=Click Here
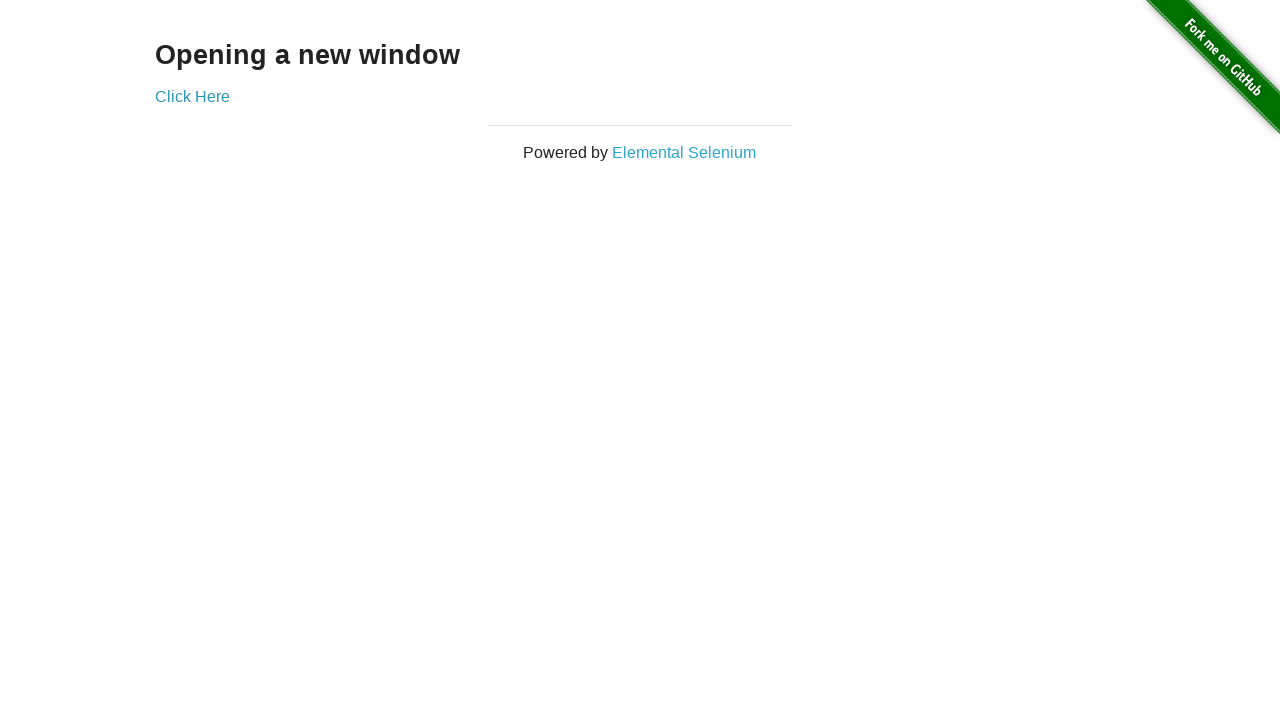

Captured new page/tab object
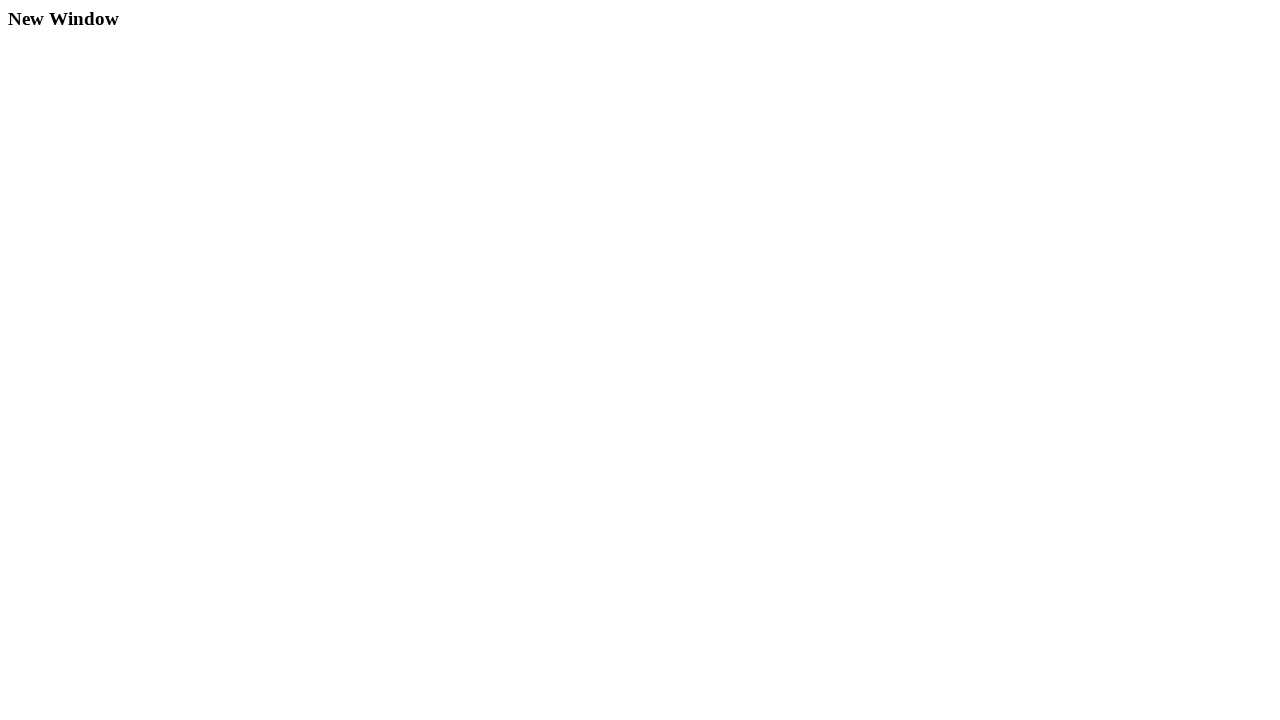

New page finished loading
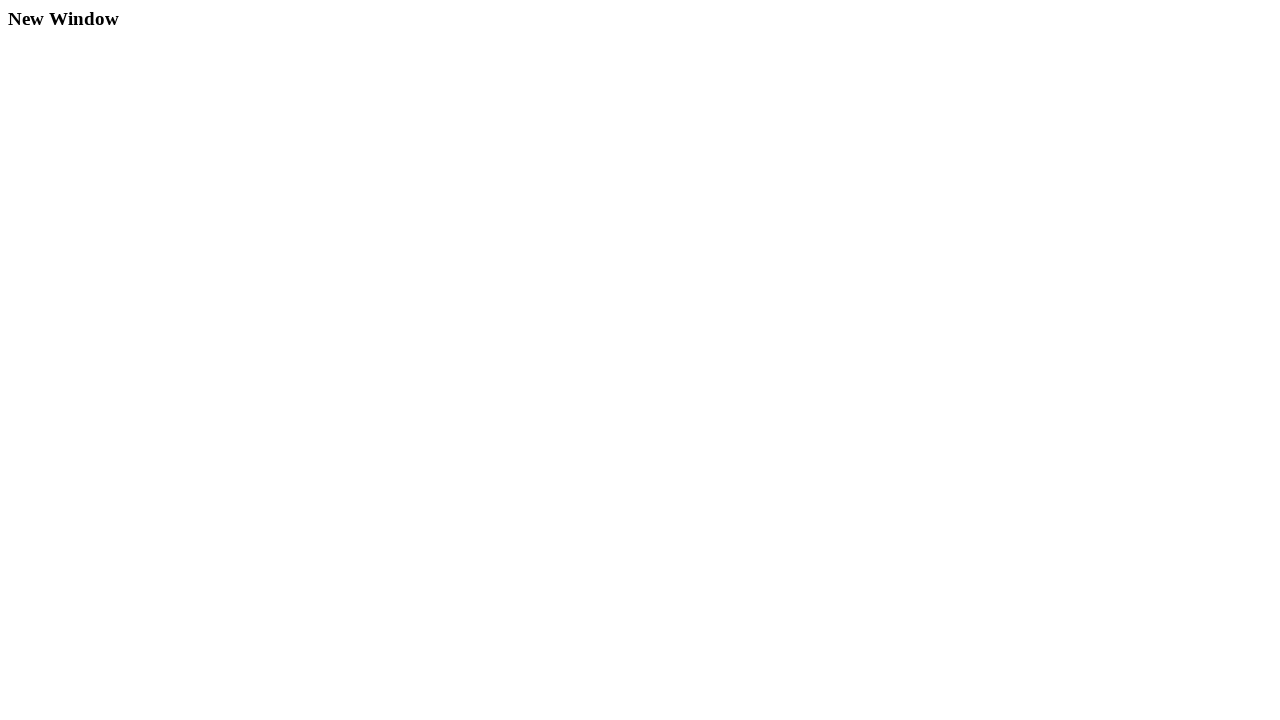

Verified new tab title is 'New Window'
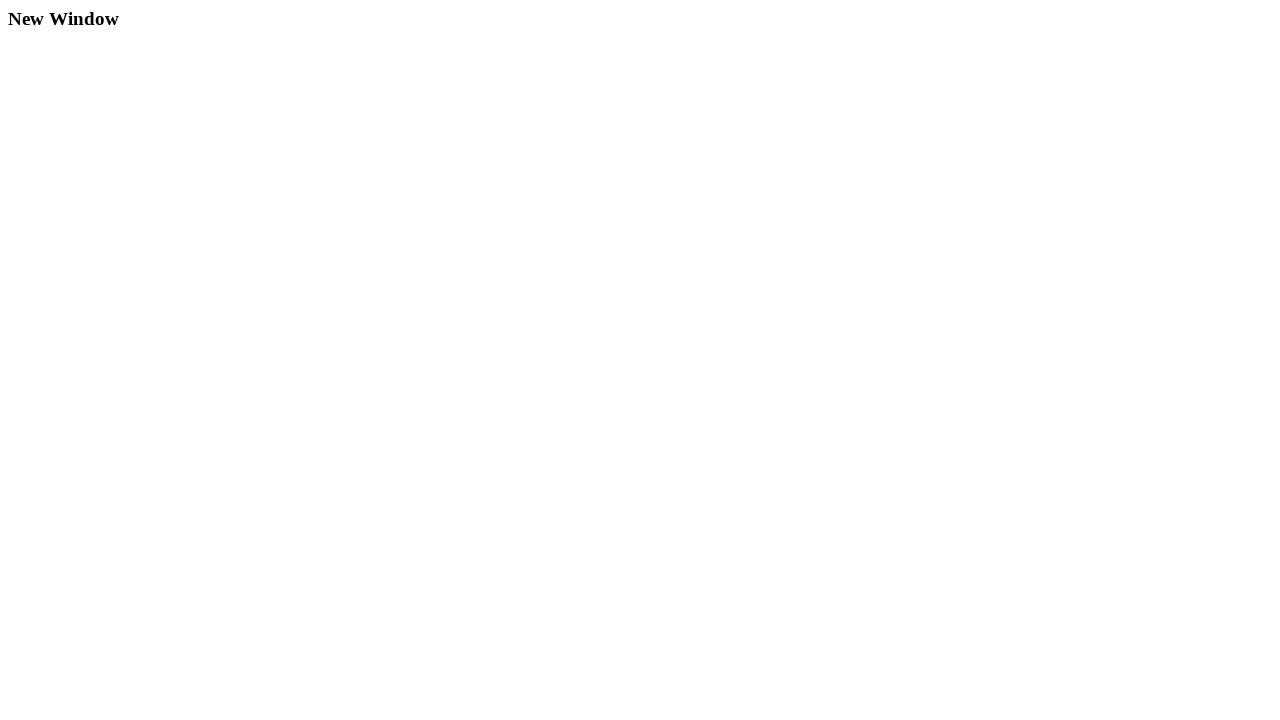

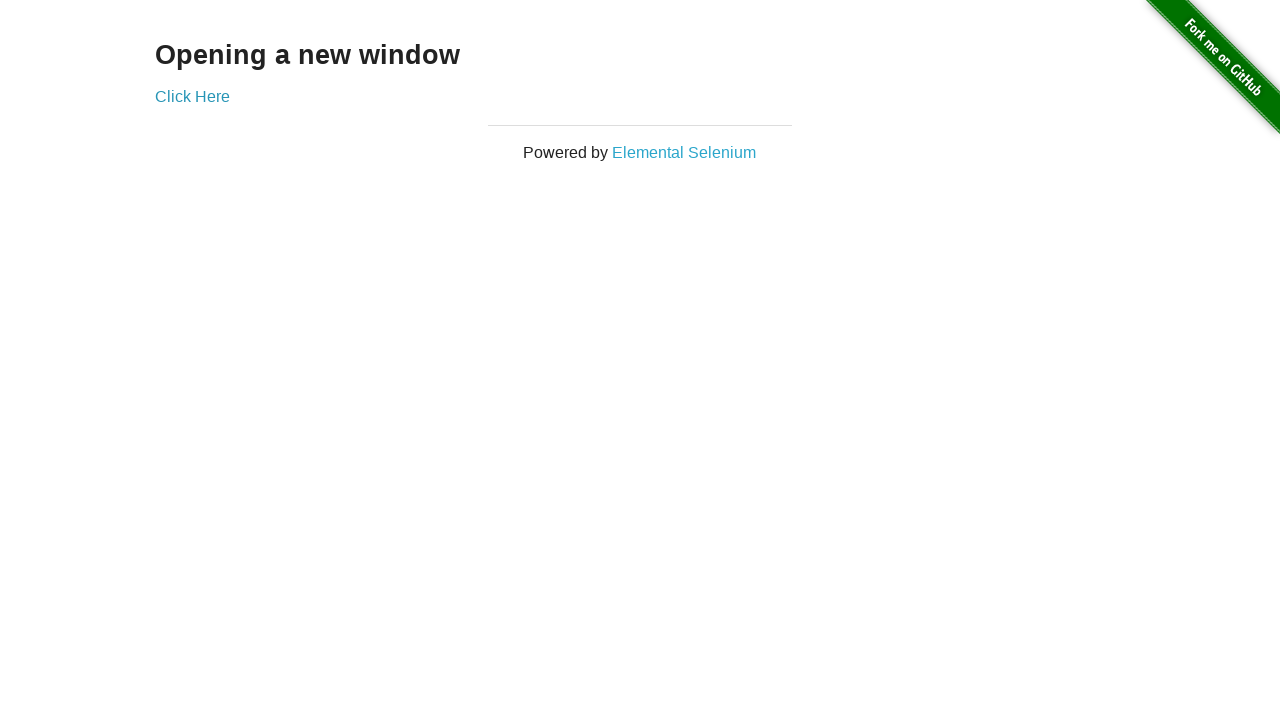